Tests alert handling by clicking a button to generate an alert and accepting it

Starting URL: https://demo.automationtesting.in/Alerts.html

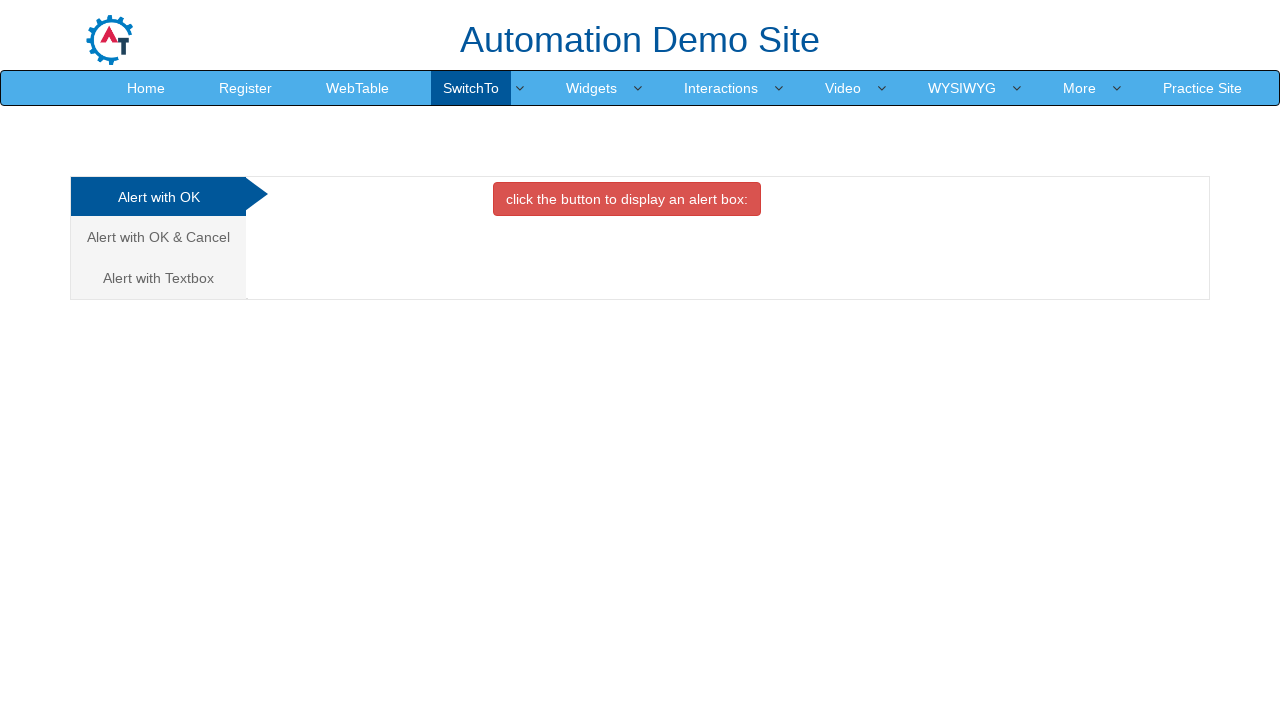

Clicked button to generate alert at (627, 199) on xpath=//button[contains(text(),'click the button to display an  alert box:')]
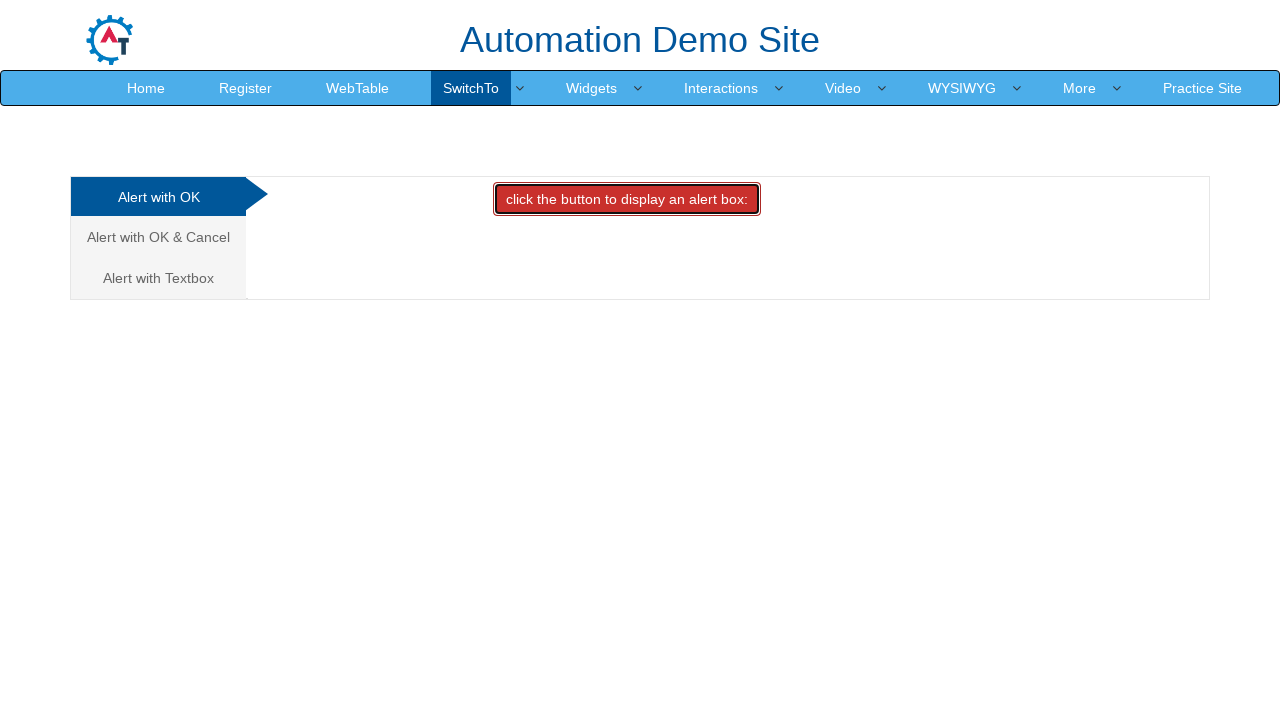

Alert dialog accepted
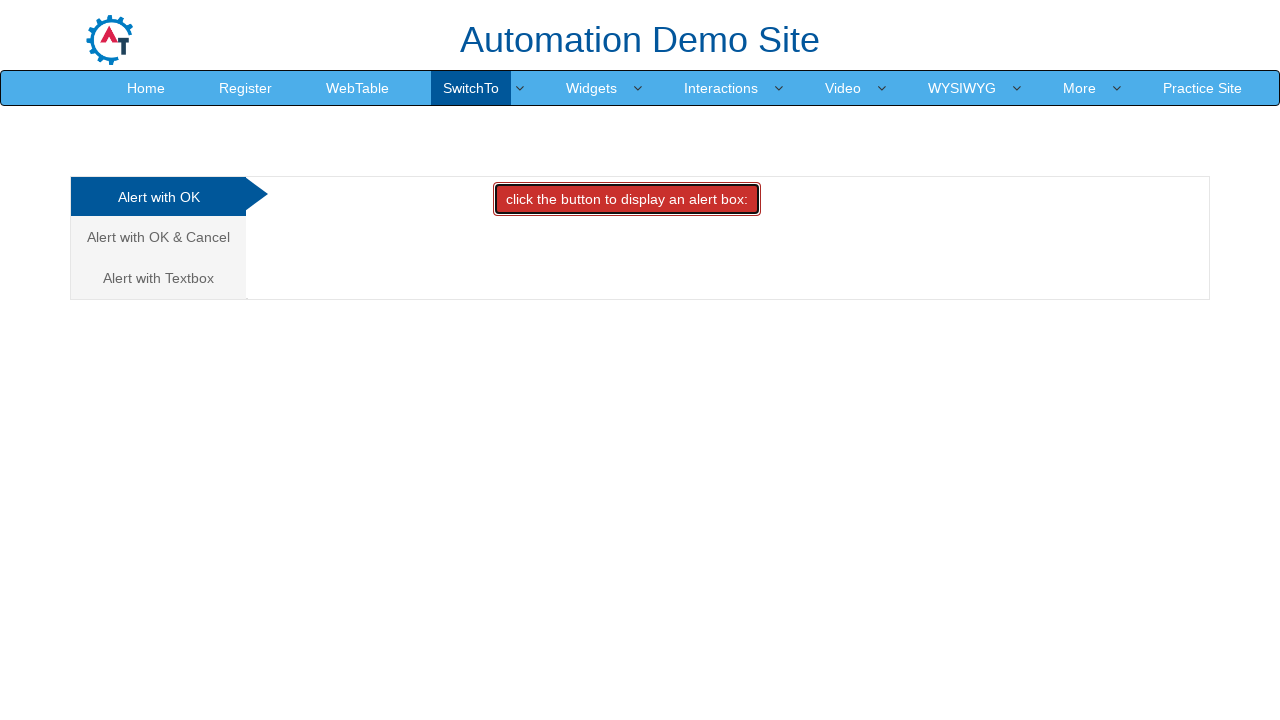

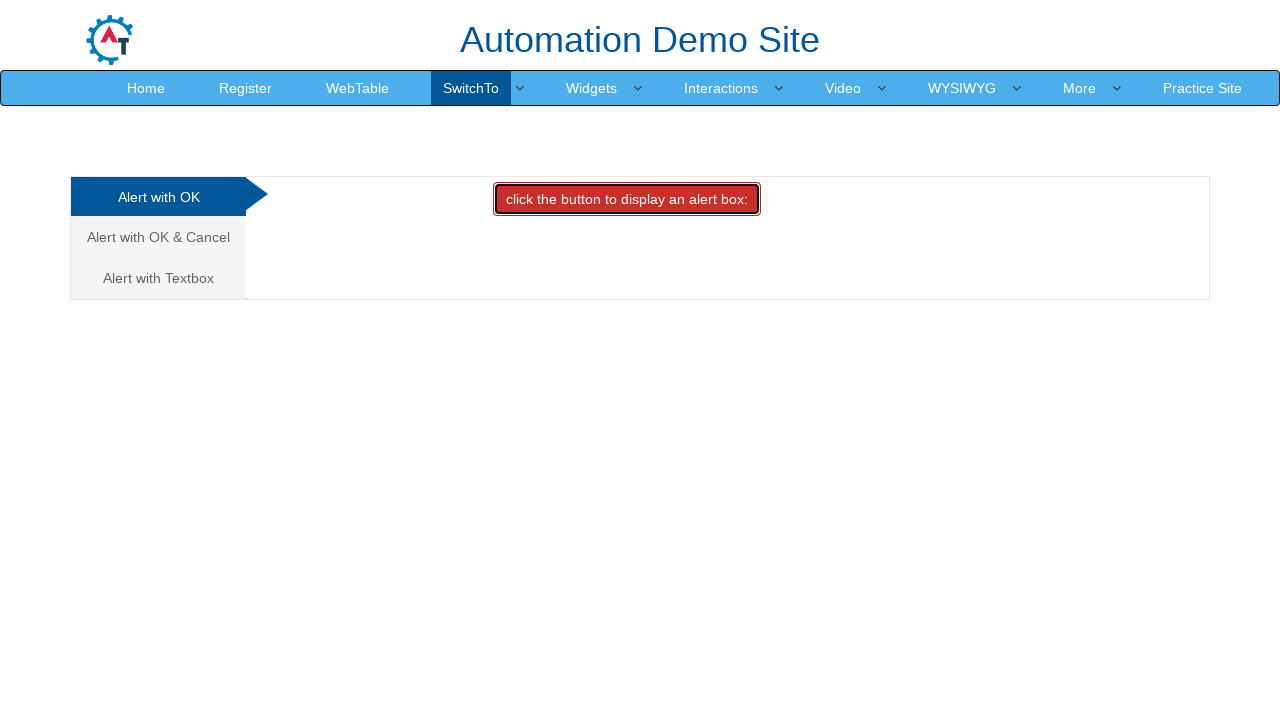